Tests the enabled/disabled state of date selection elements by clicking a radio button and verifying that the return date field becomes enabled

Starting URL: https://rahulshettyacademy.com/dropdownsPractise/

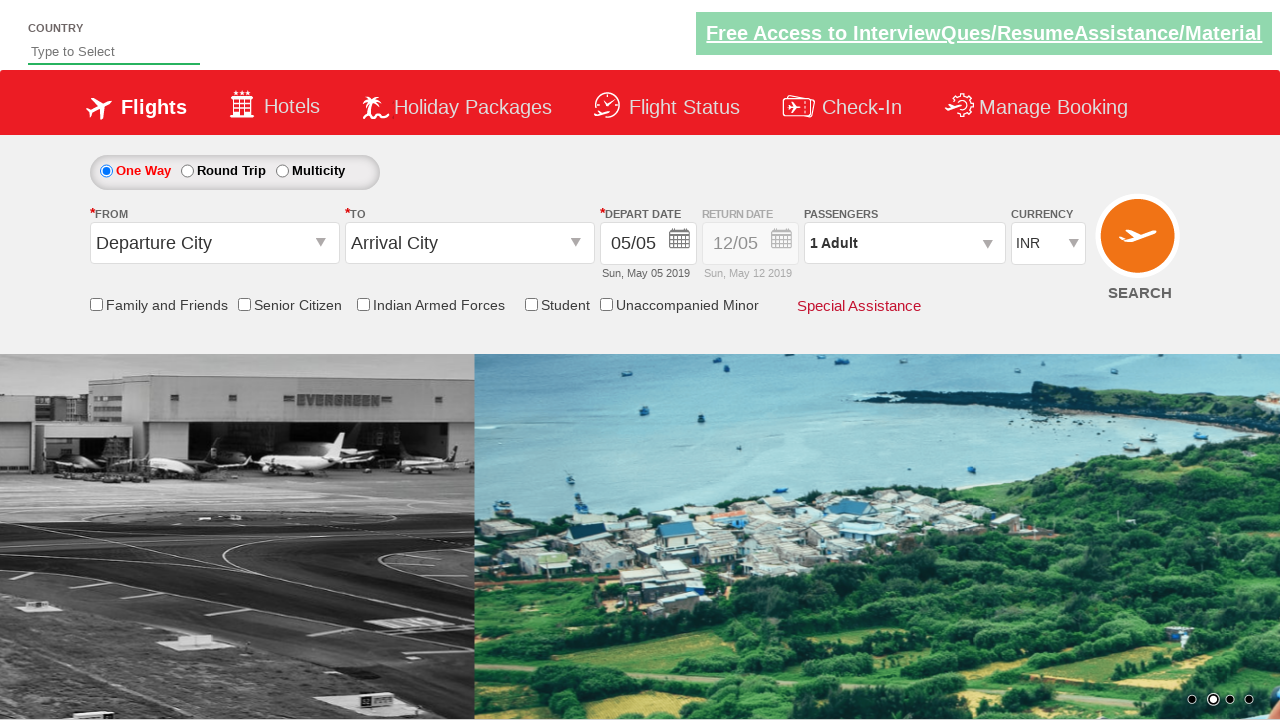

Clicked round trip radio button to enable return date selection at (187, 171) on #ctl00_mainContent_rbtnl_Trip_1
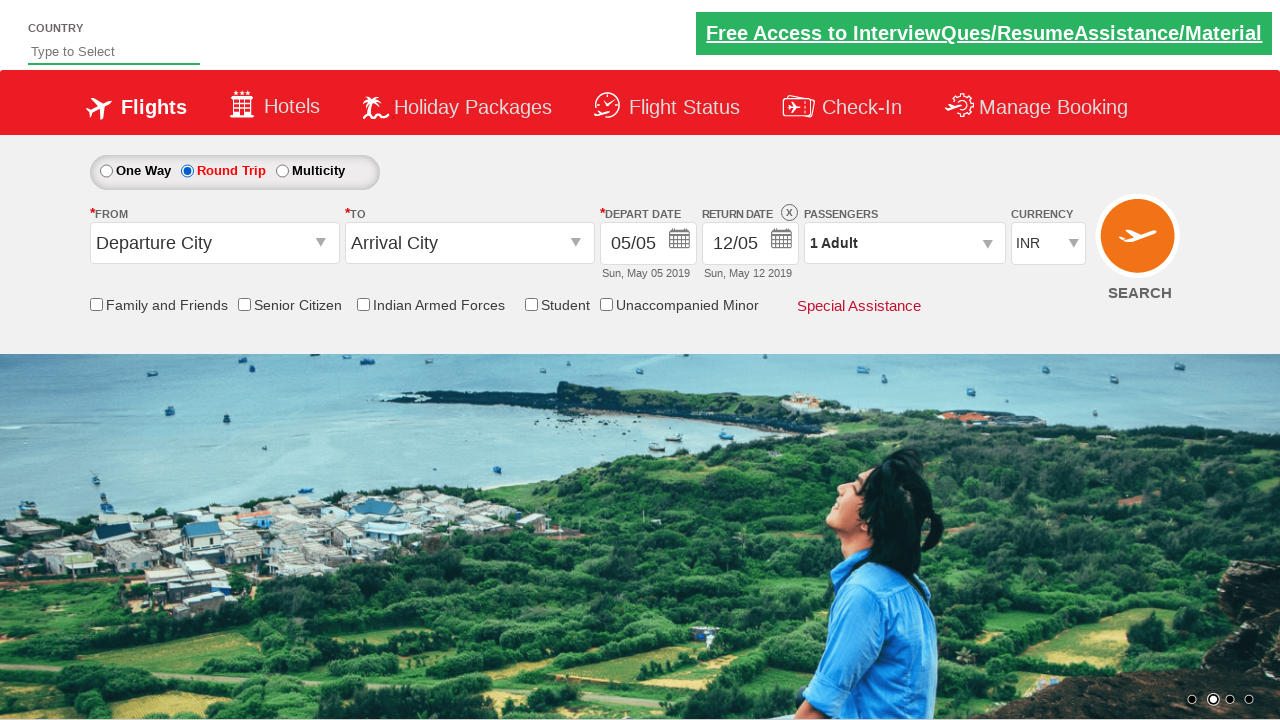

Retrieved style attribute from return date container
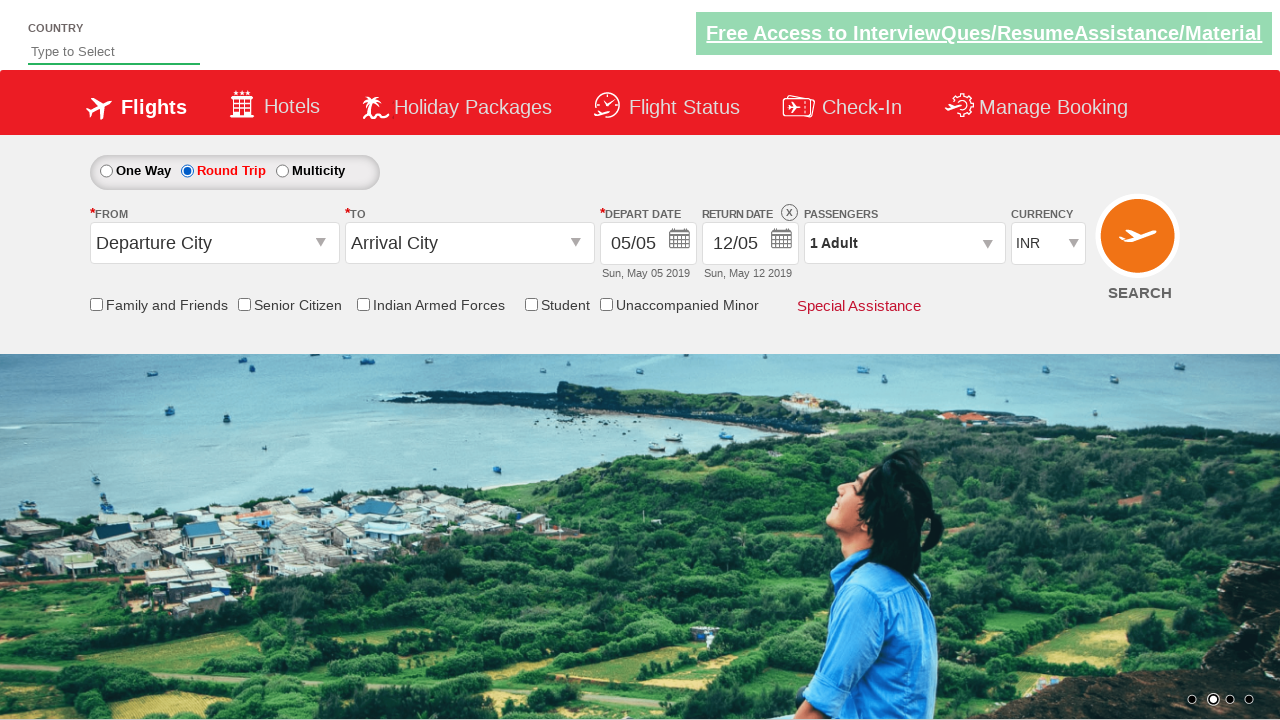

Verified return date field is enabled (opacity: 1)
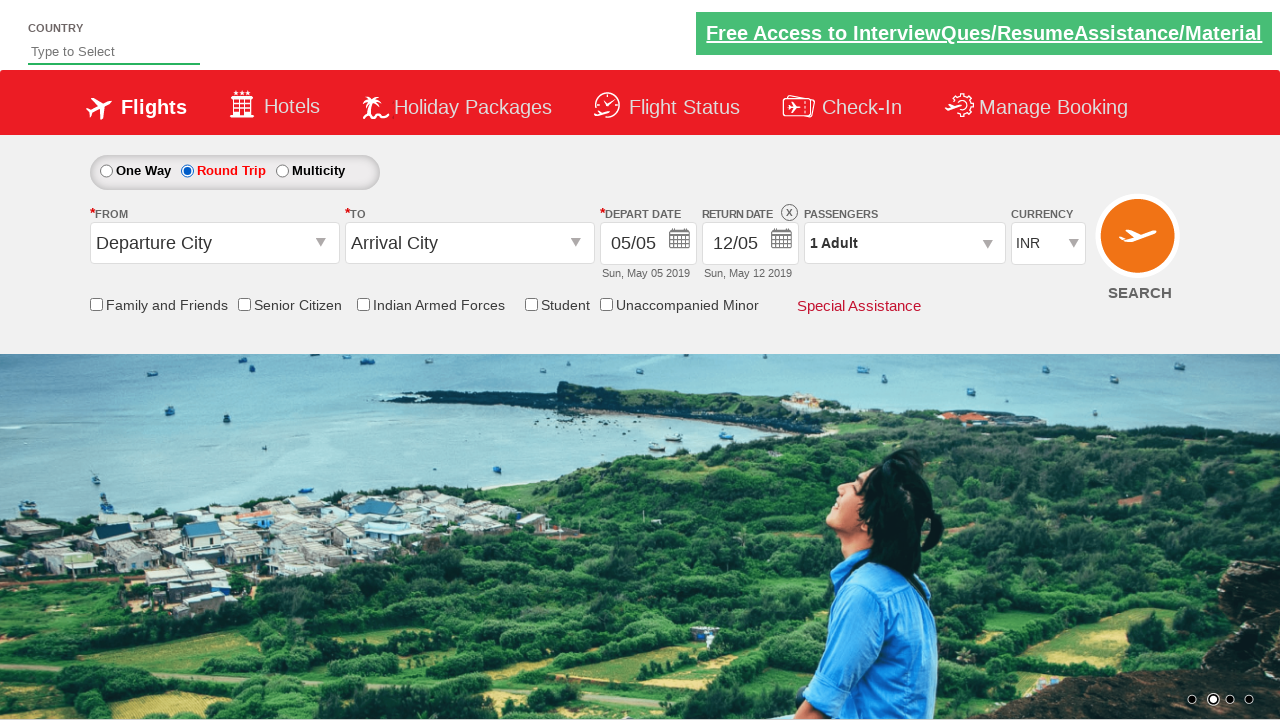

Assertion passed: return date element is enabled after clicking round trip radio button
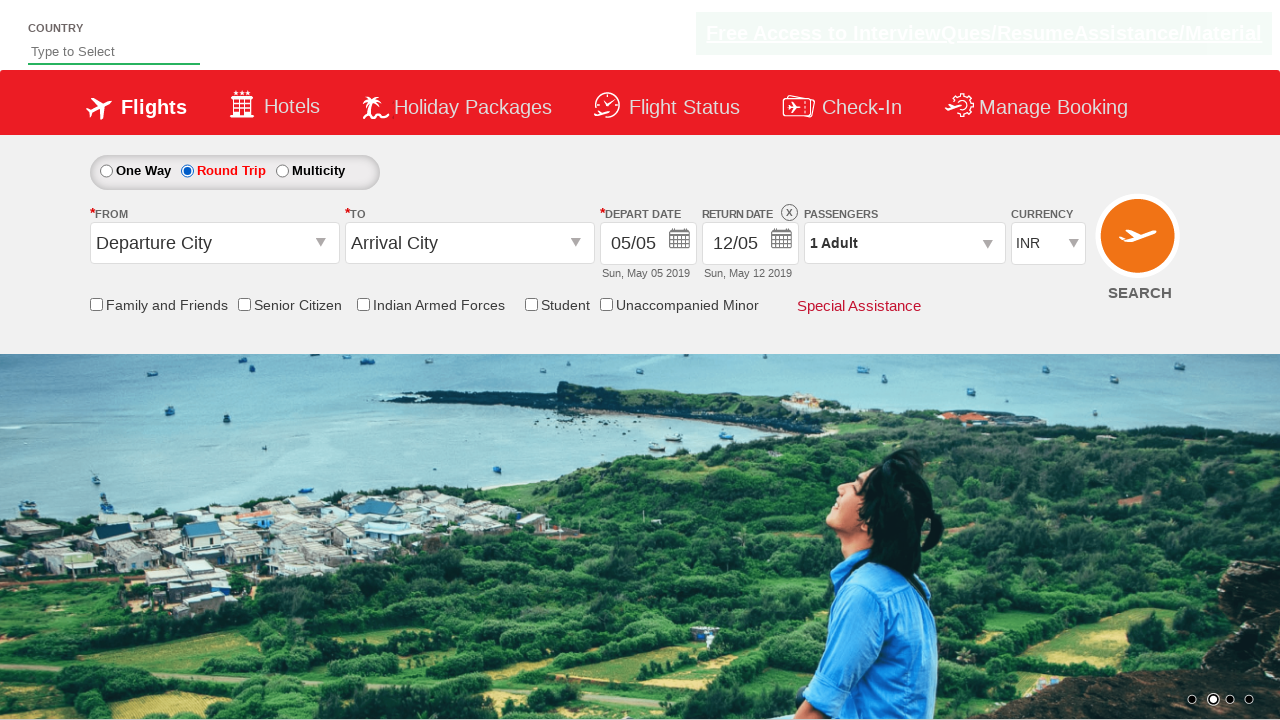

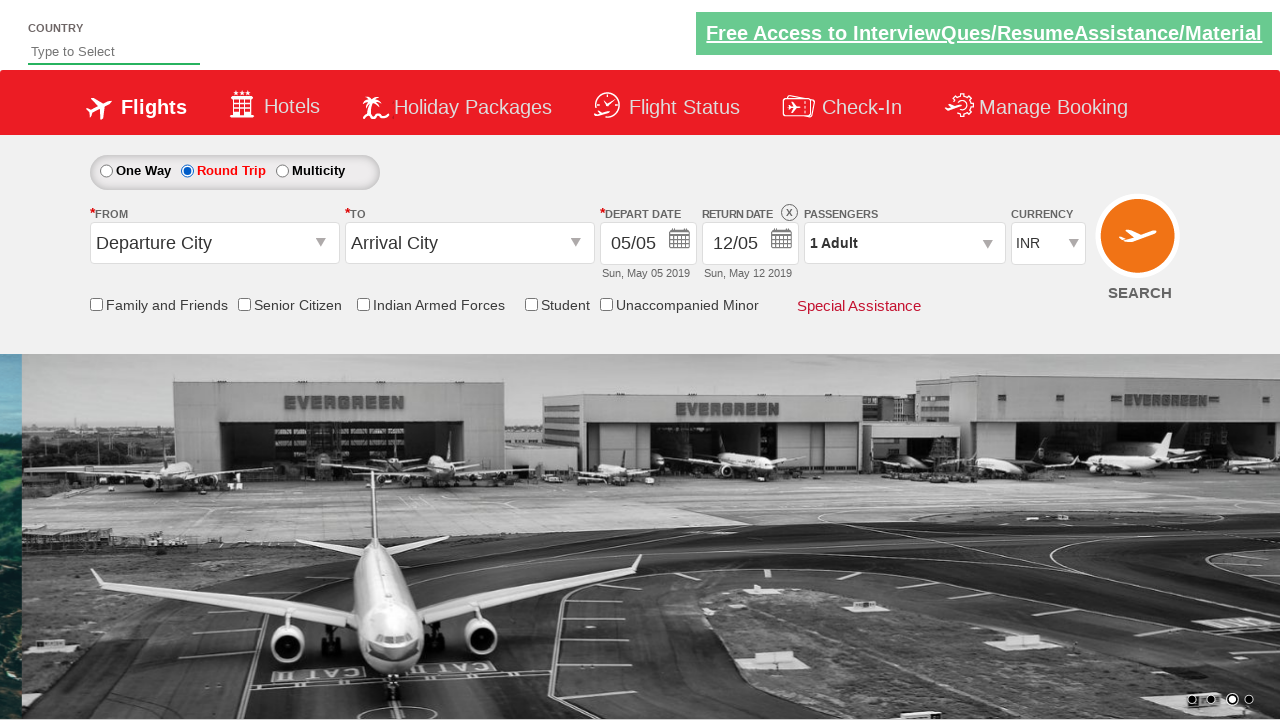